Tests editing an existing person's name and job in the list

Starting URL: https://kristinek.github.io/site/tasks/list_of_people_with_jobs.html

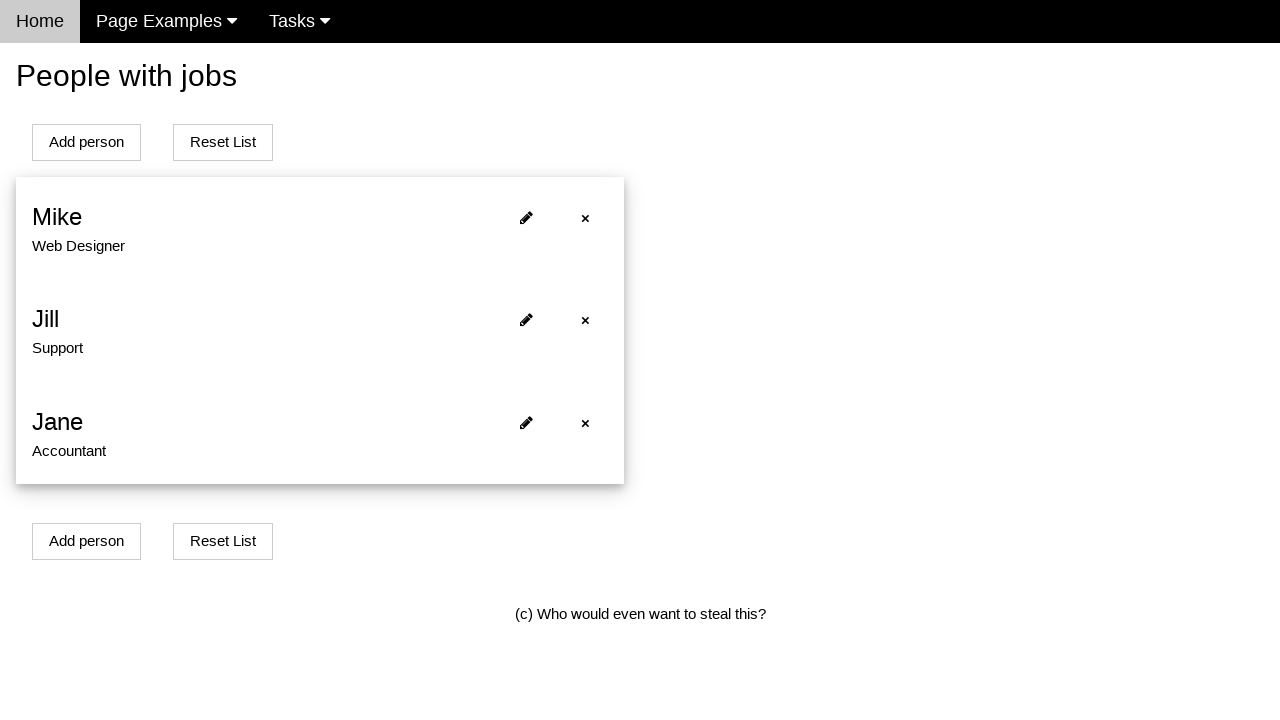

Clicked edit button for the first person in the list at (526, 218) on xpath=//span[@onclick='openModalForEditPersonWithJob(0)']
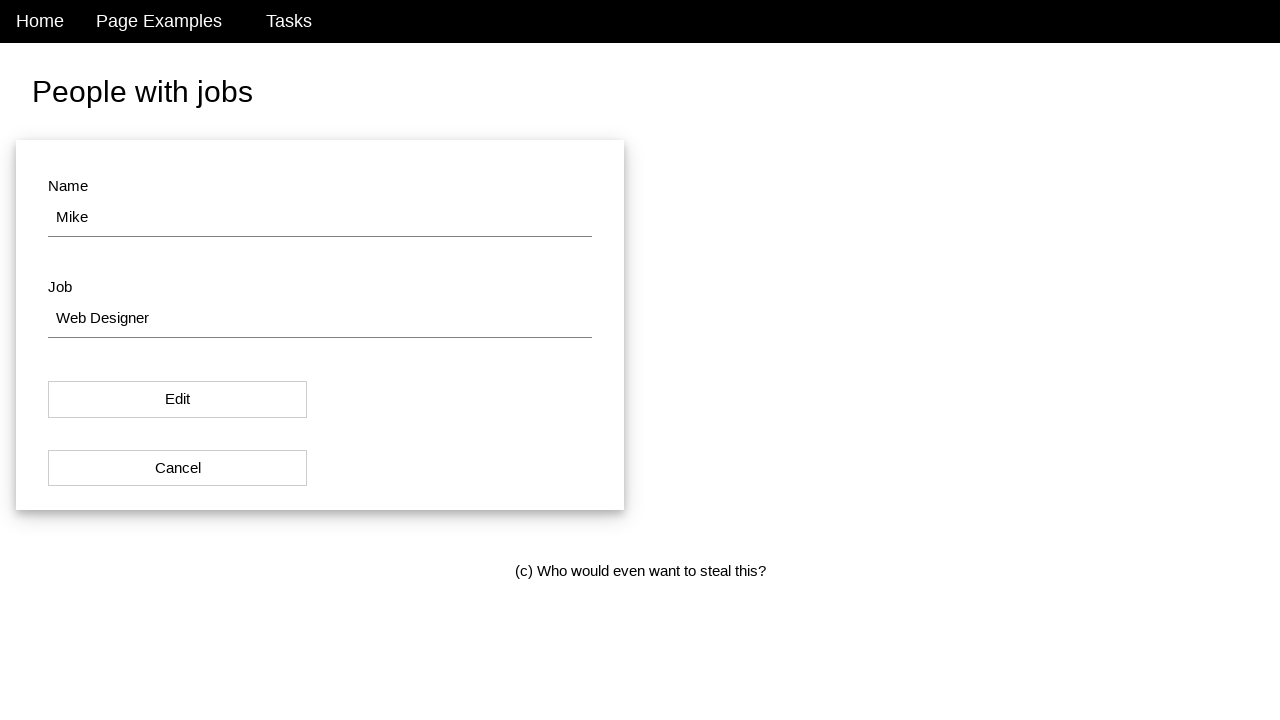

Cleared the name field on #name
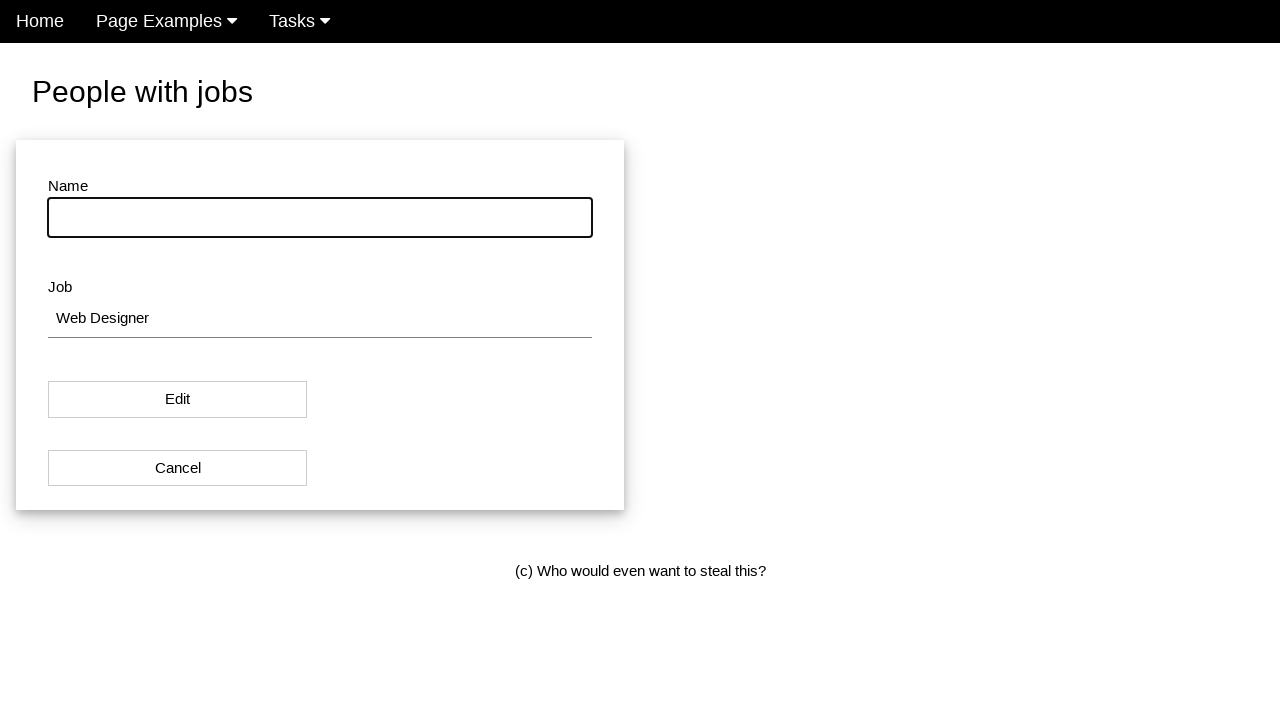

Entered new name 'Michael Chen' on #name
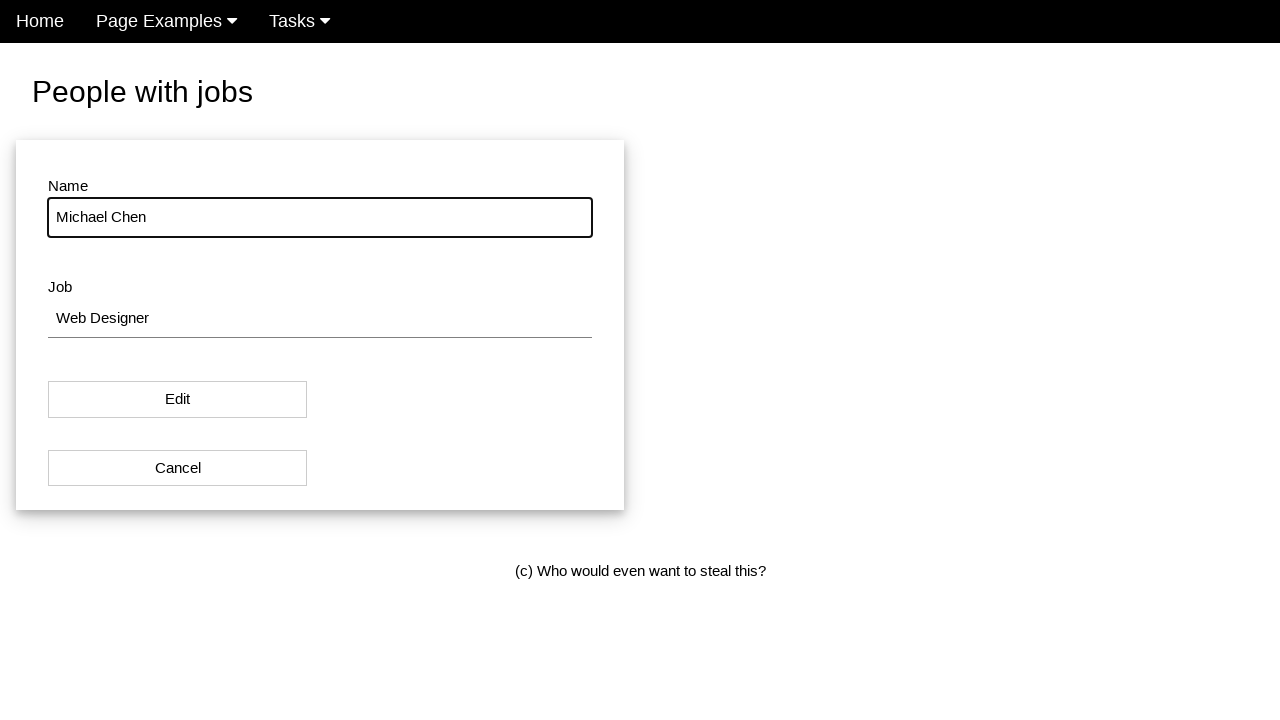

Cleared the job field on #job
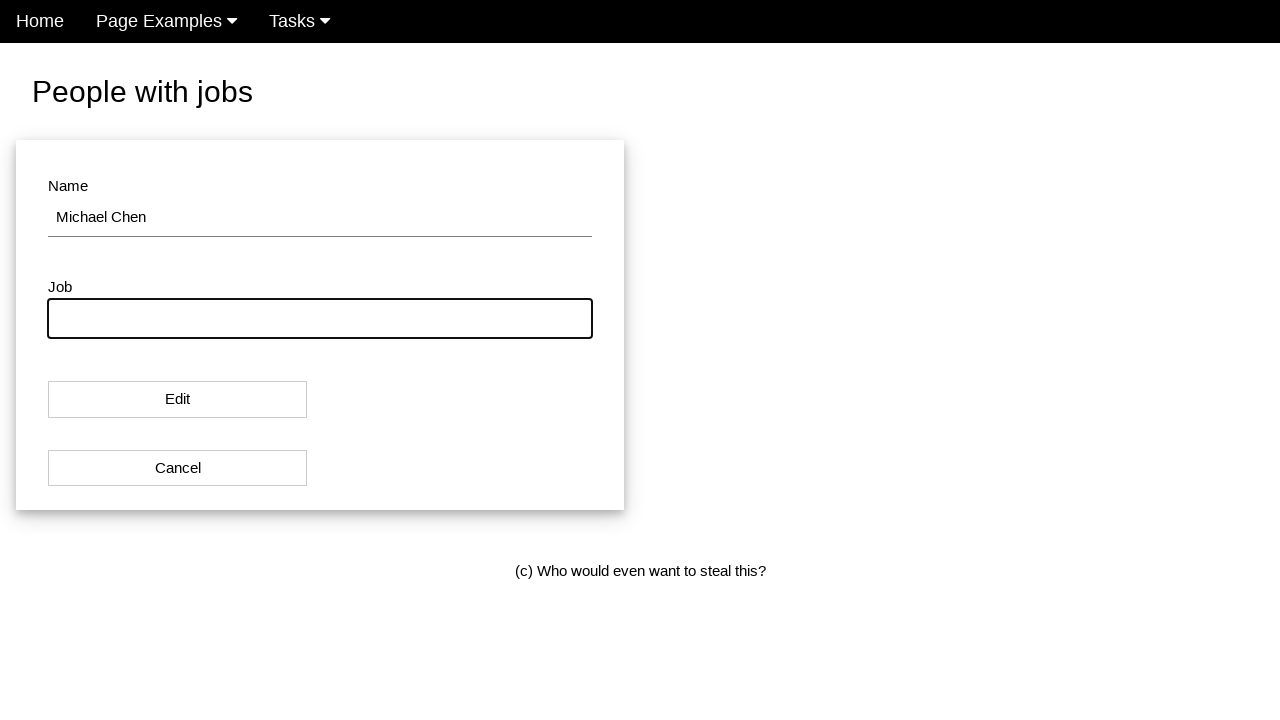

Entered new job 'Data Analyst' on #job
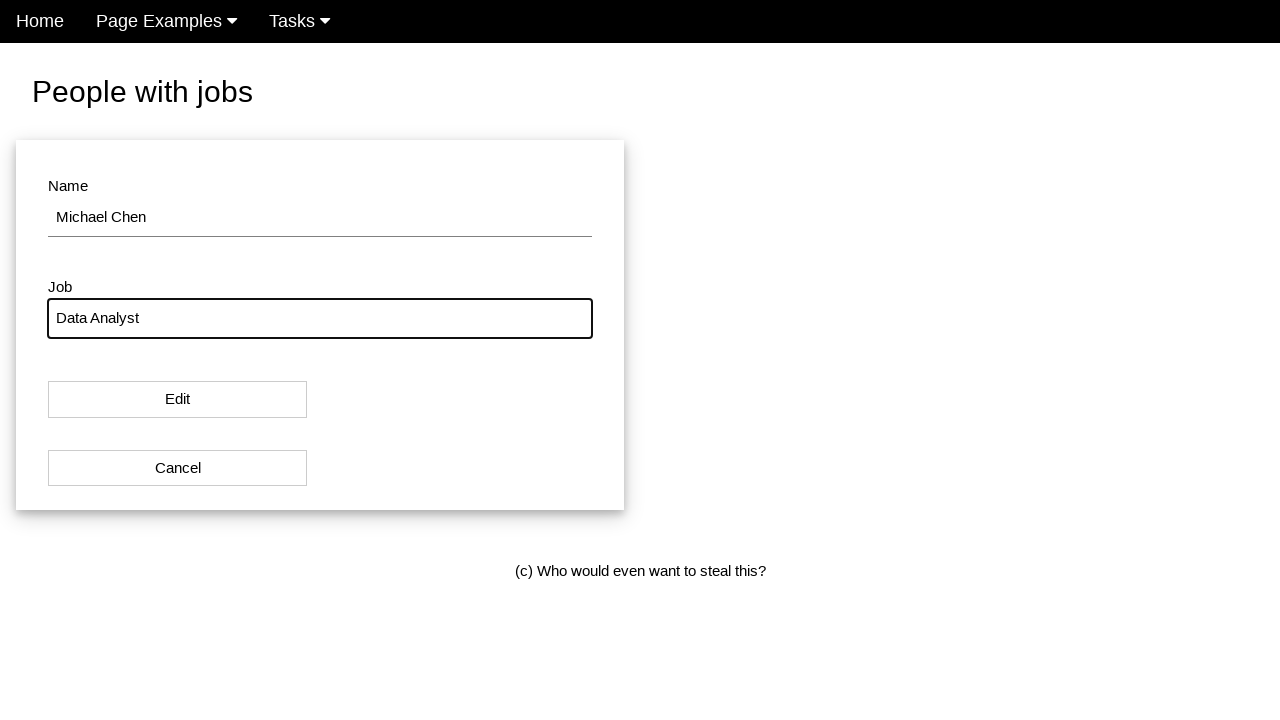

Clicked save changes button to update the person at (178, 400) on #modal_button
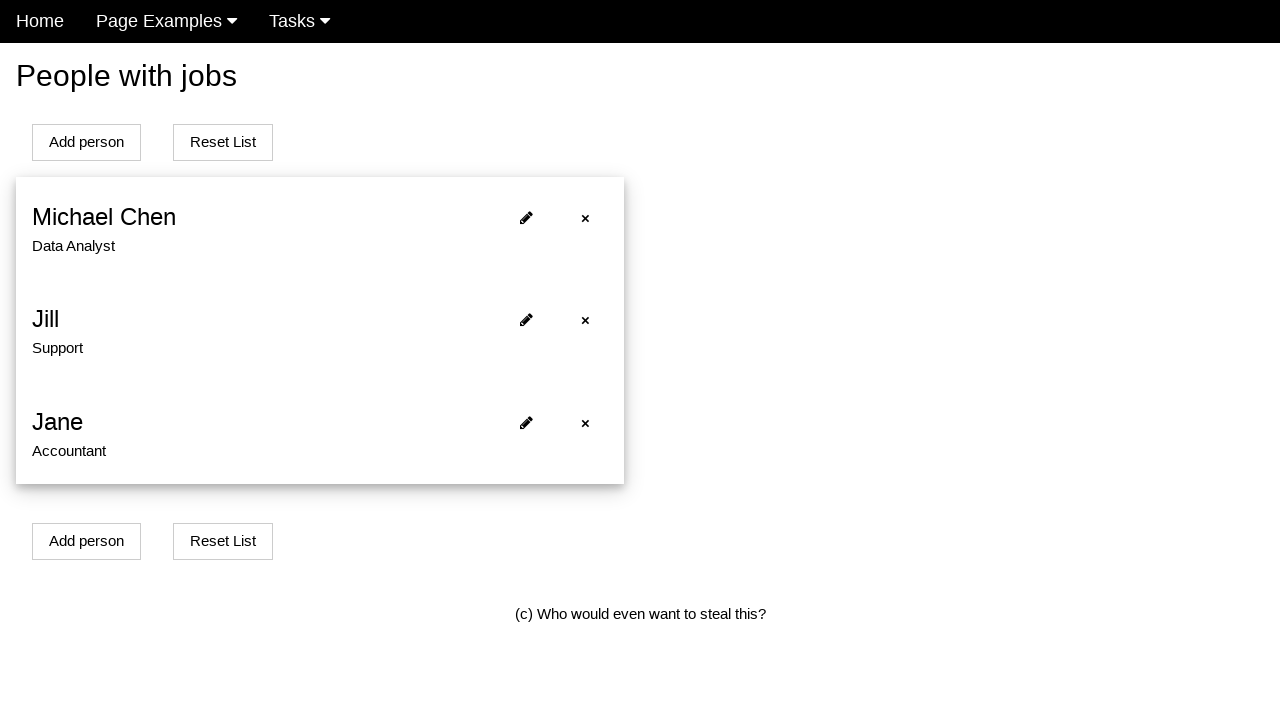

Verified the updated person 'Michael Chen' appears in the list
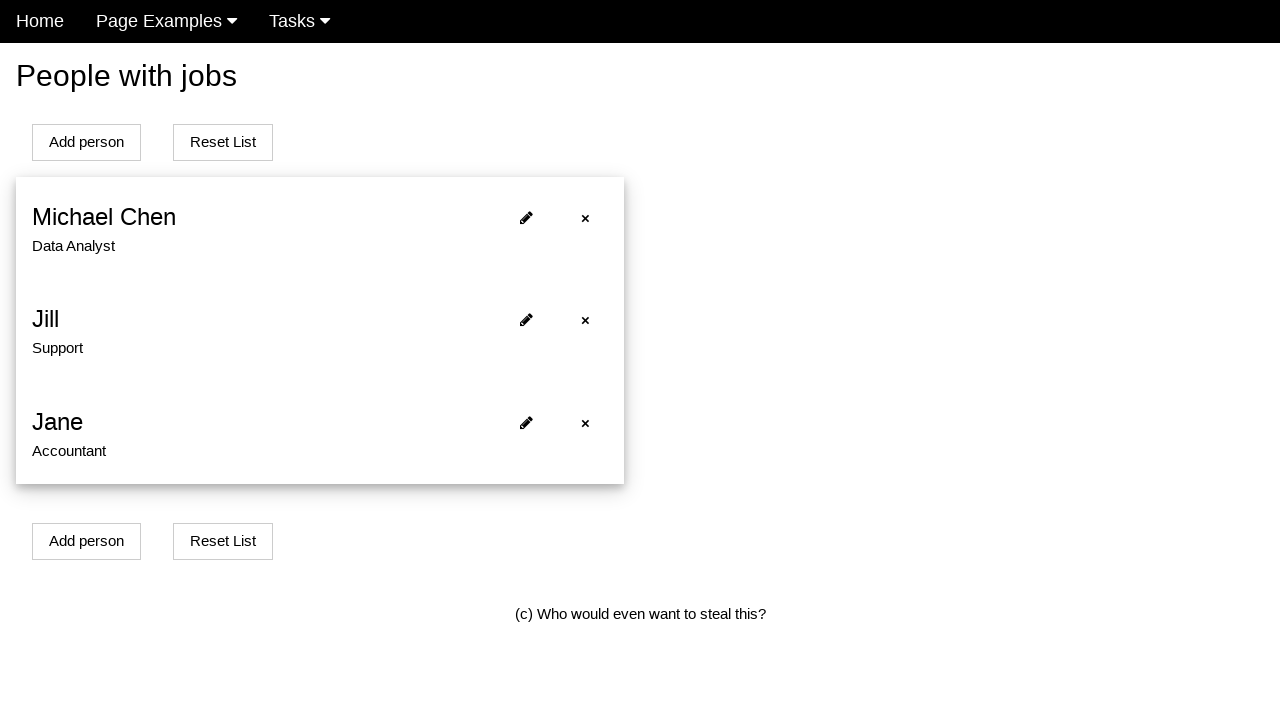

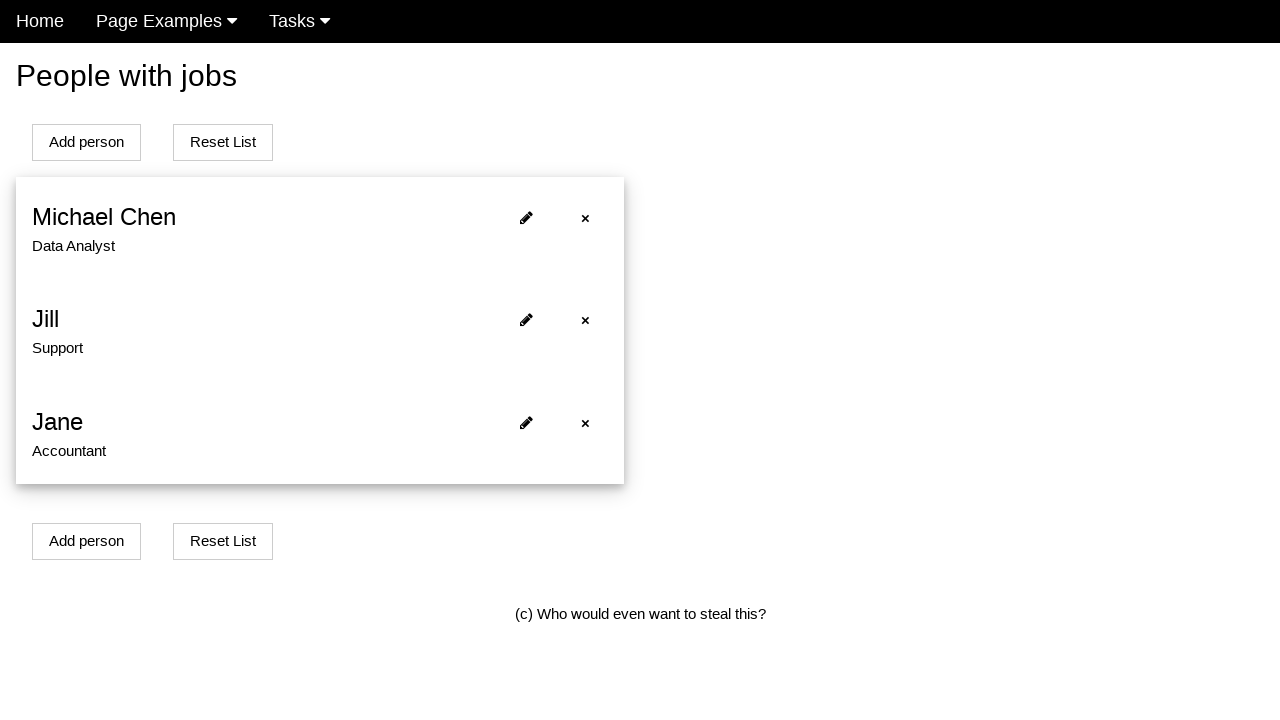